Navigates to a SNILS (Russian social security number) generator page and verifies that the generated number is displayed in a span element

Starting URL: https://ortex.github.io/snils-generator/

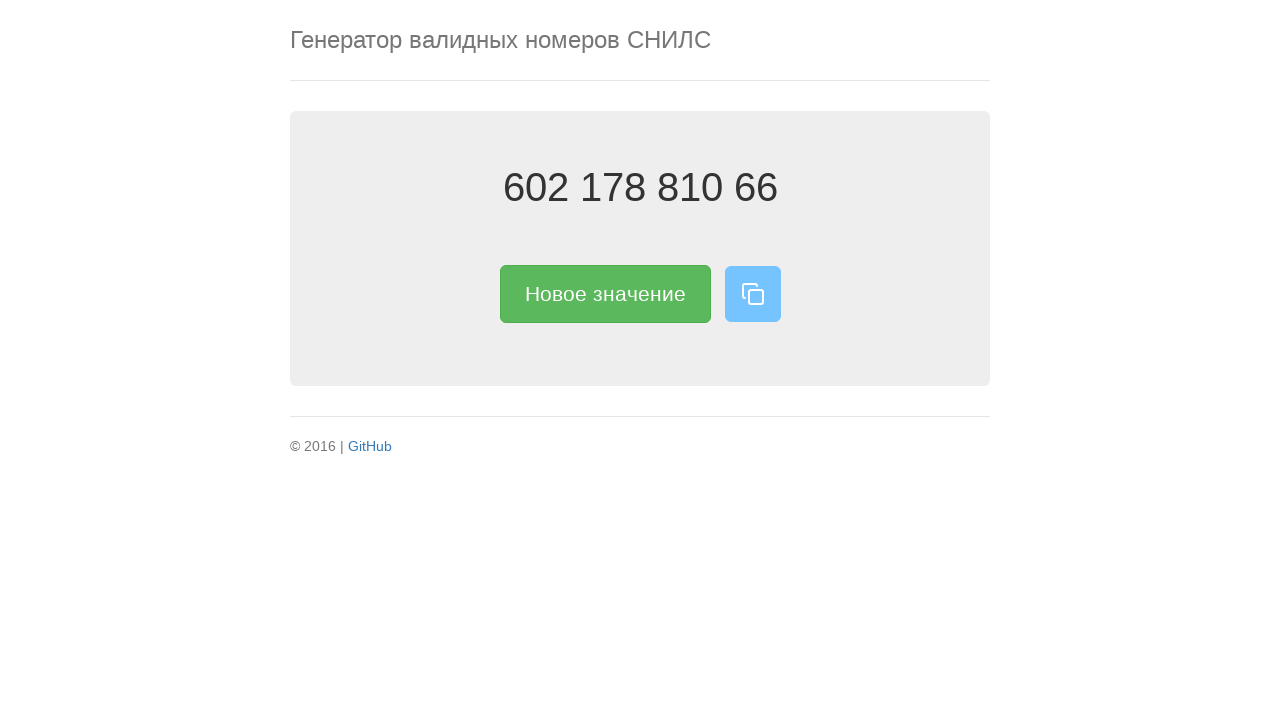

Navigated to SNILS generator page
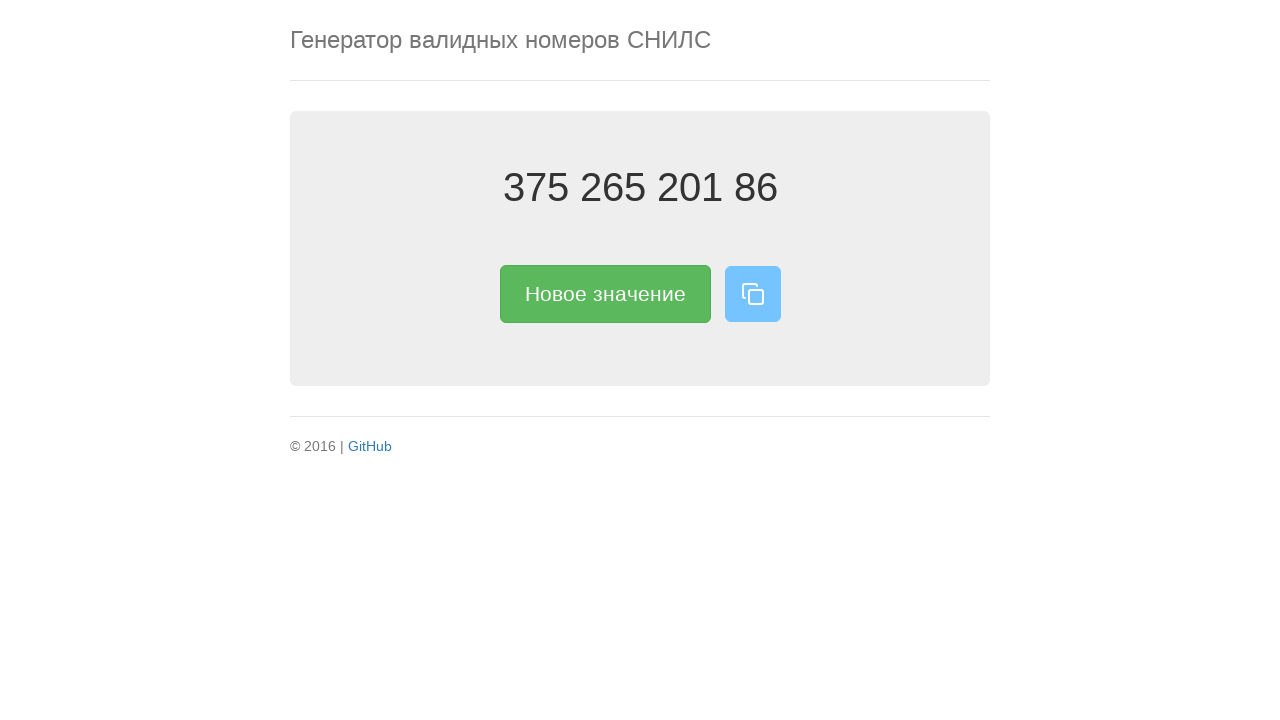

SNILS number span element is displayed
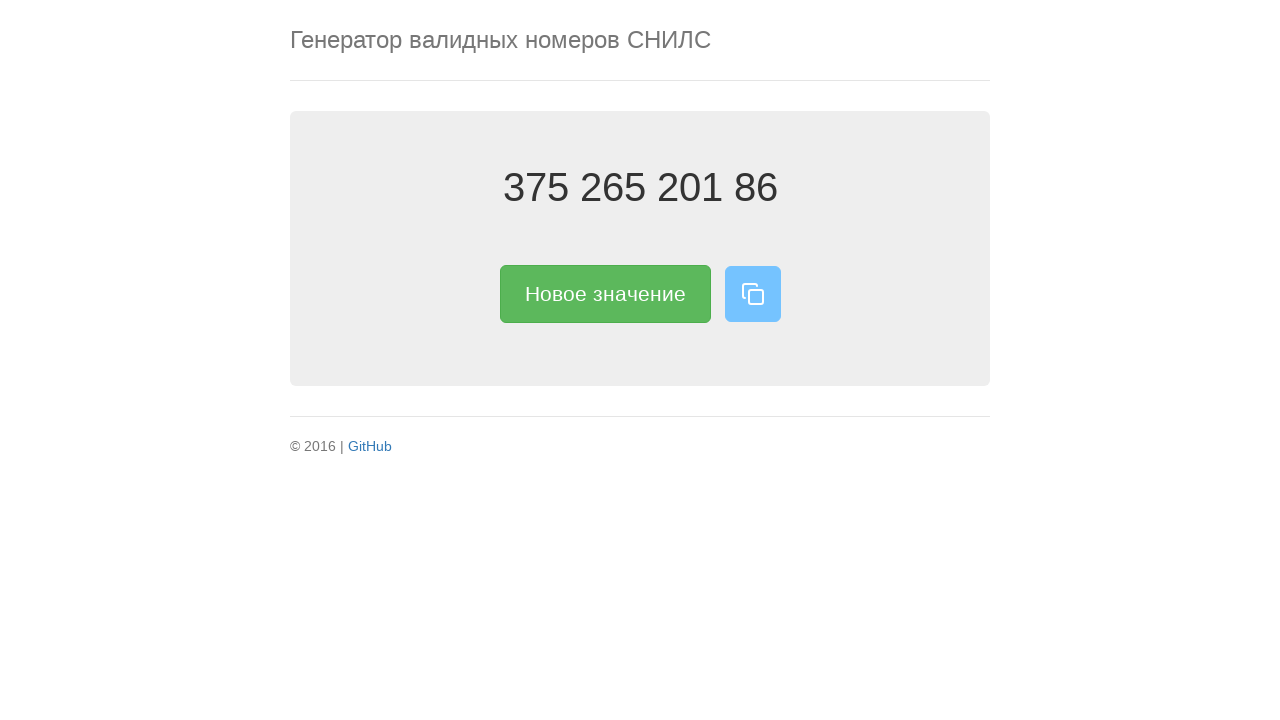

Verified that SNILS number is visible in span element
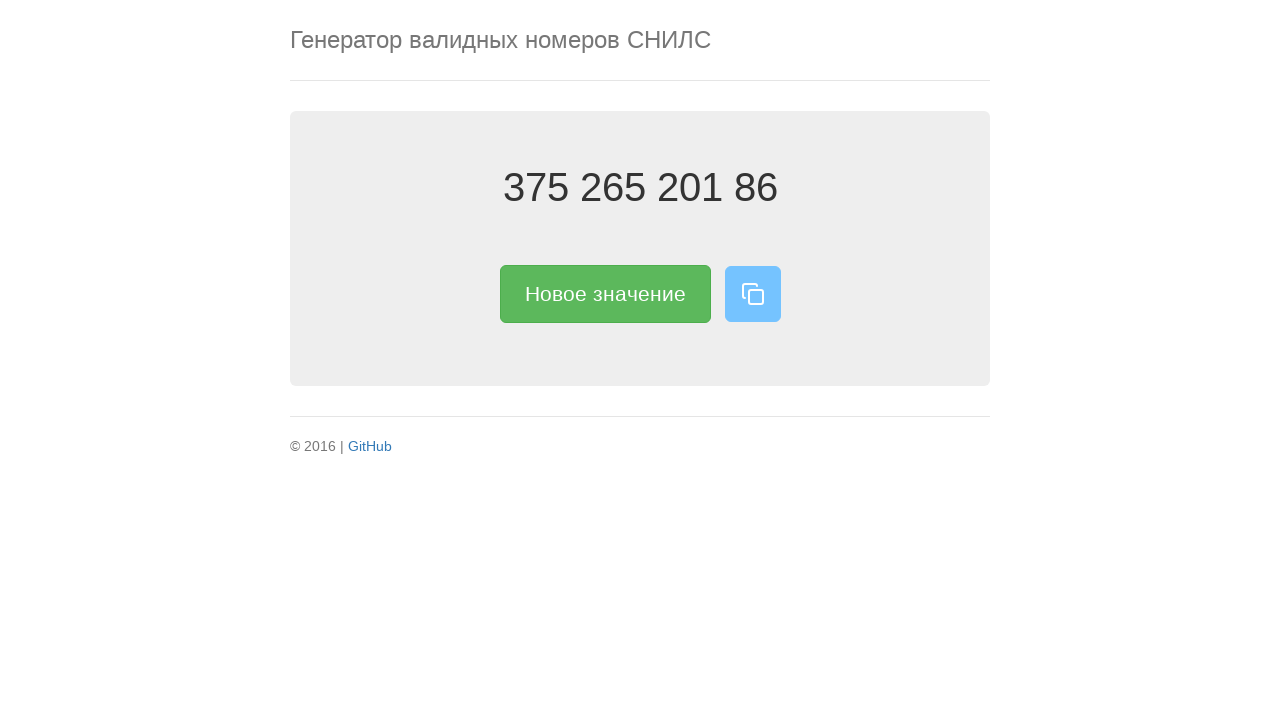

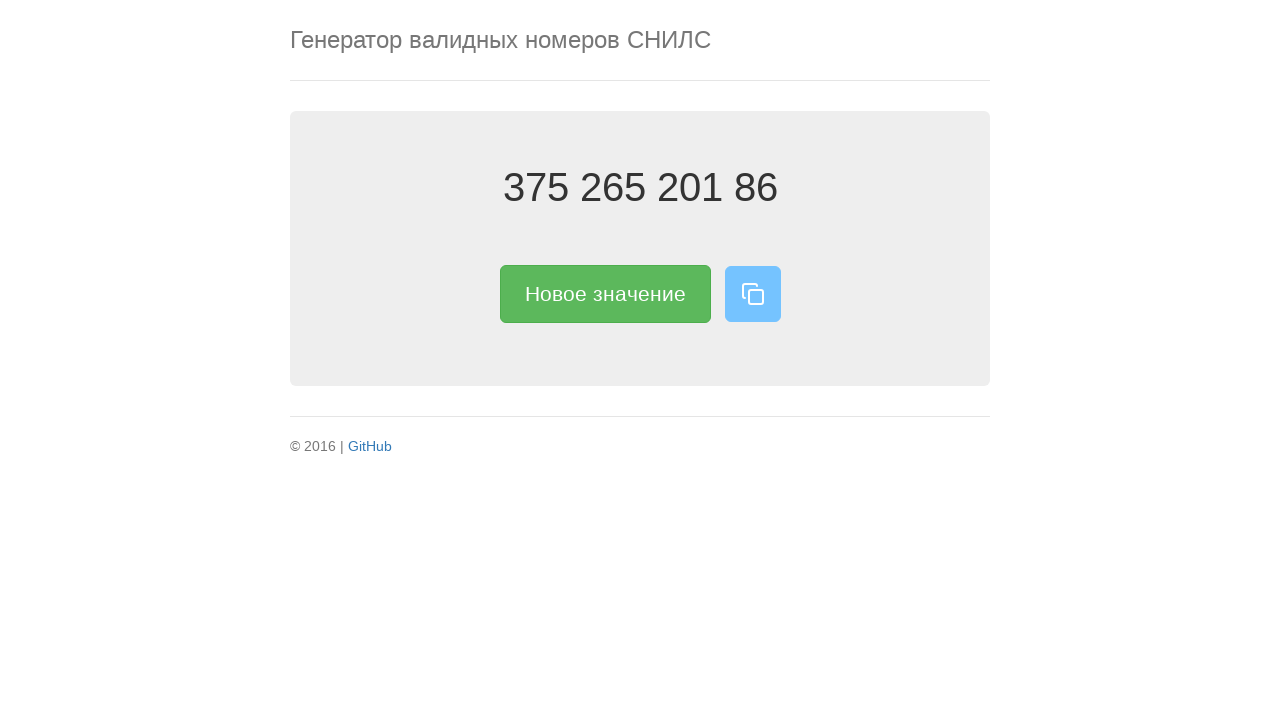